Navigates to Web3 Career mobile jobs listing page and verifies that job postings with titles are displayed on the page.

Starting URL: https://web3.career/mobile-jobs

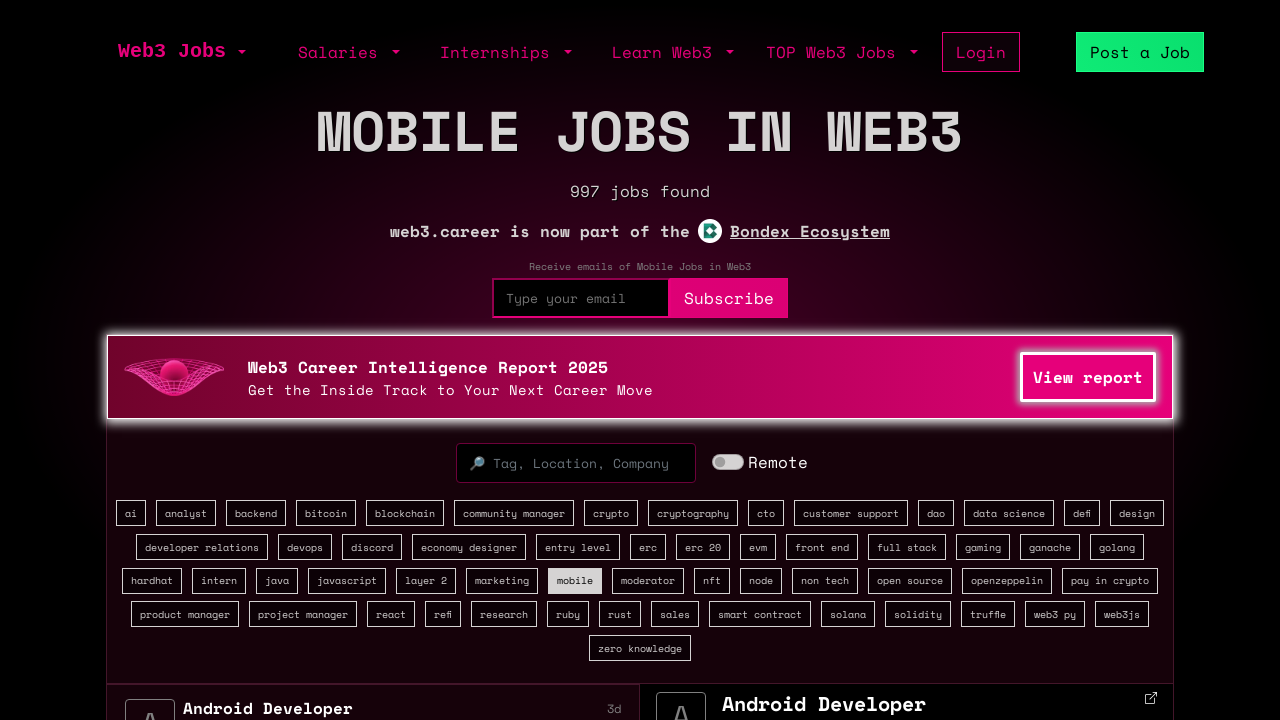

Waited for job listings to load on mobile jobs page
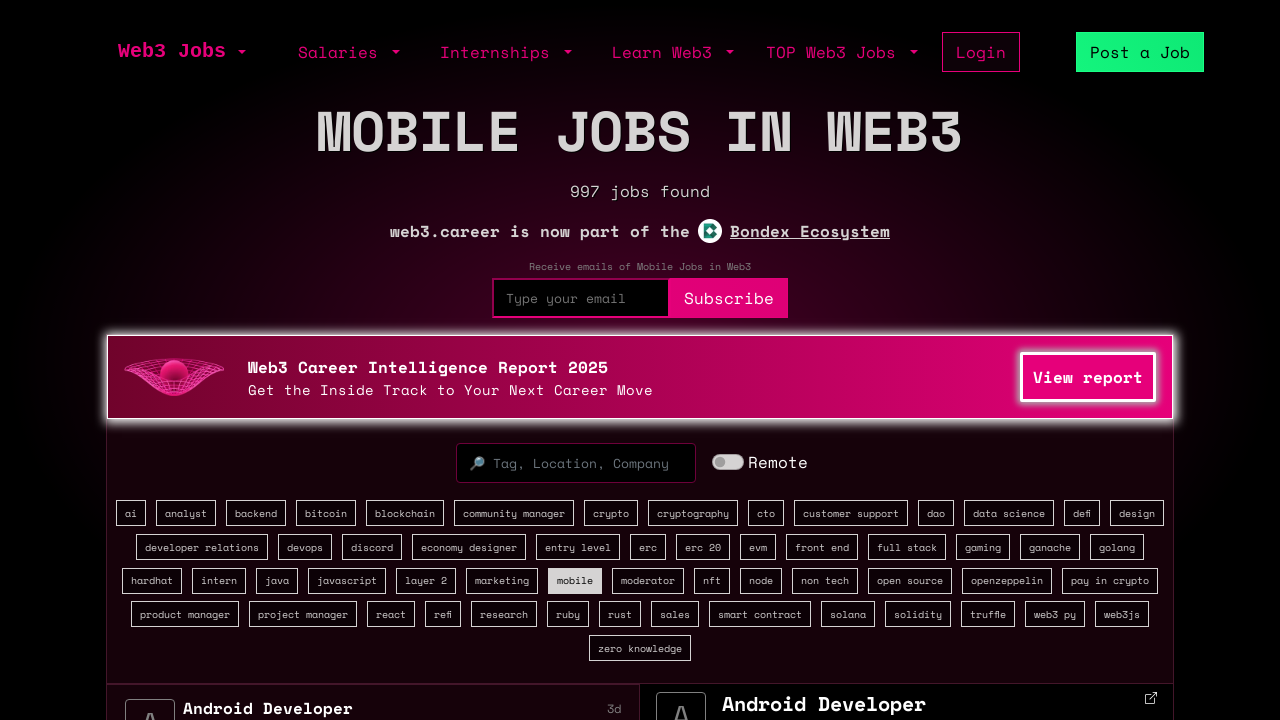

Located all job title elements with data-jobid attribute
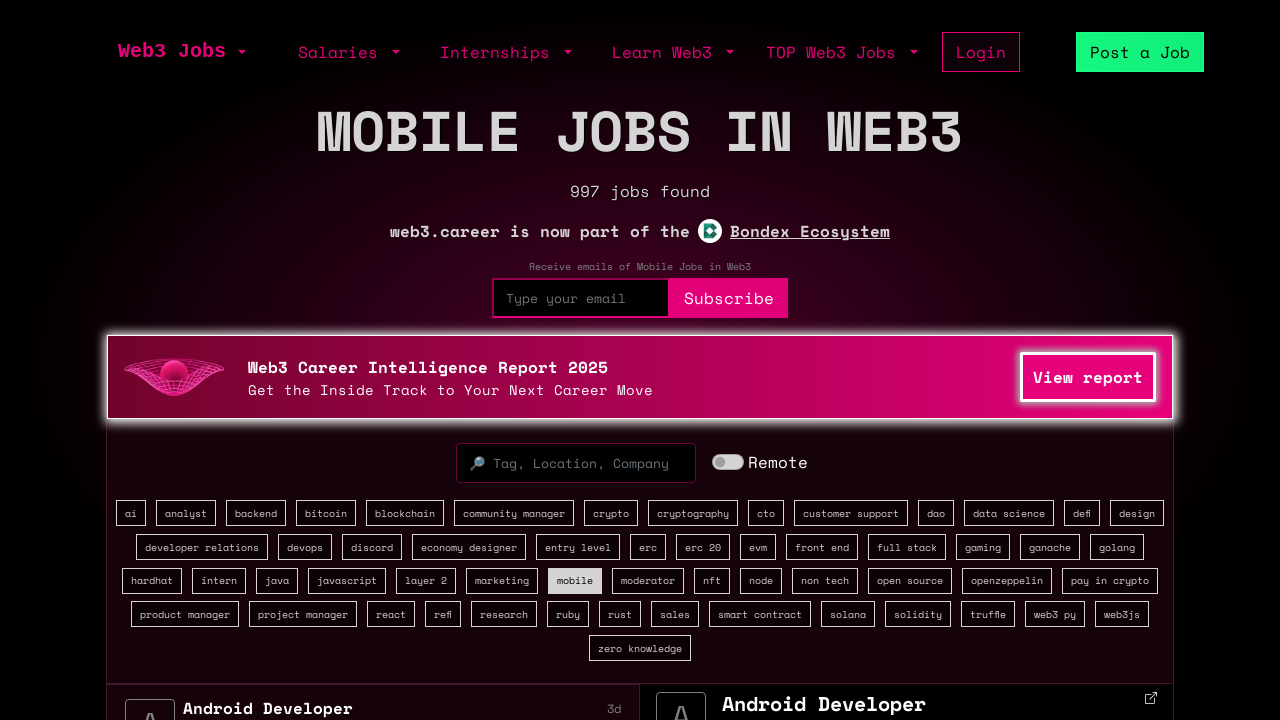

Verified that job postings with titles are displayed on the page
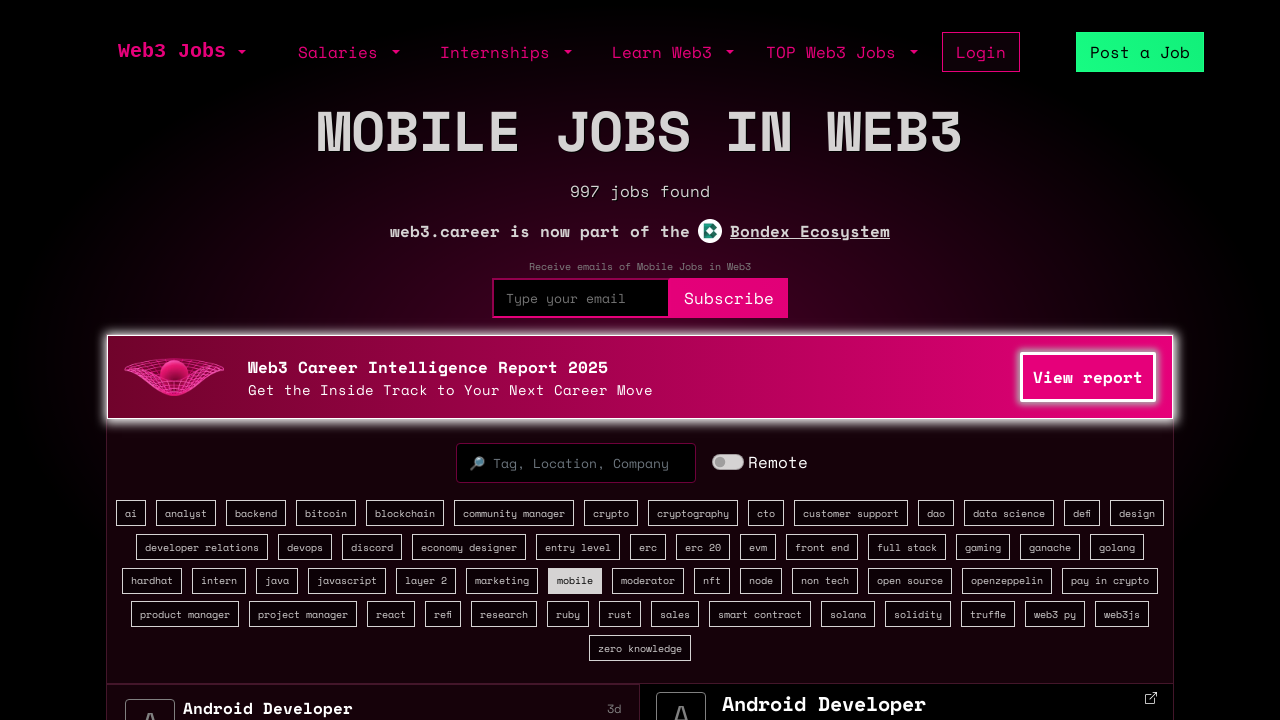

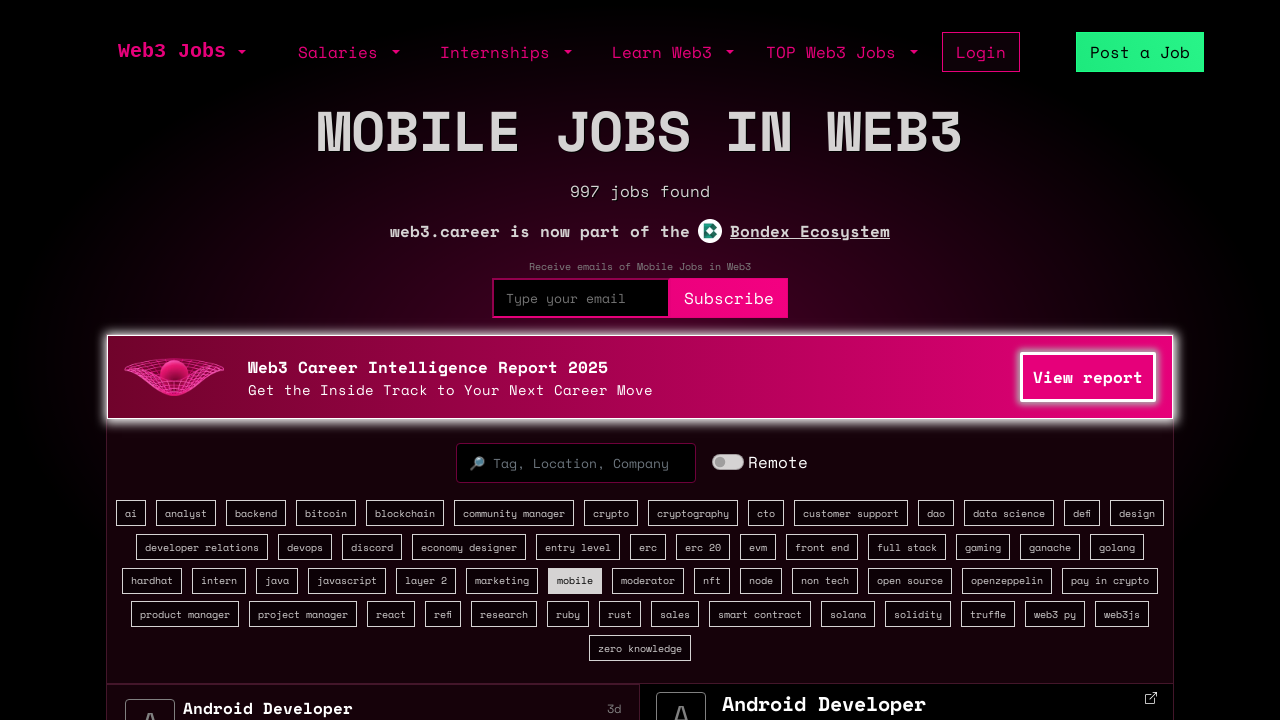